Tests adding a new task "Java" to the todo list by typing in the input field and clicking the Add button

Starting URL: https://lambdatest.github.io/sample-todo-app/

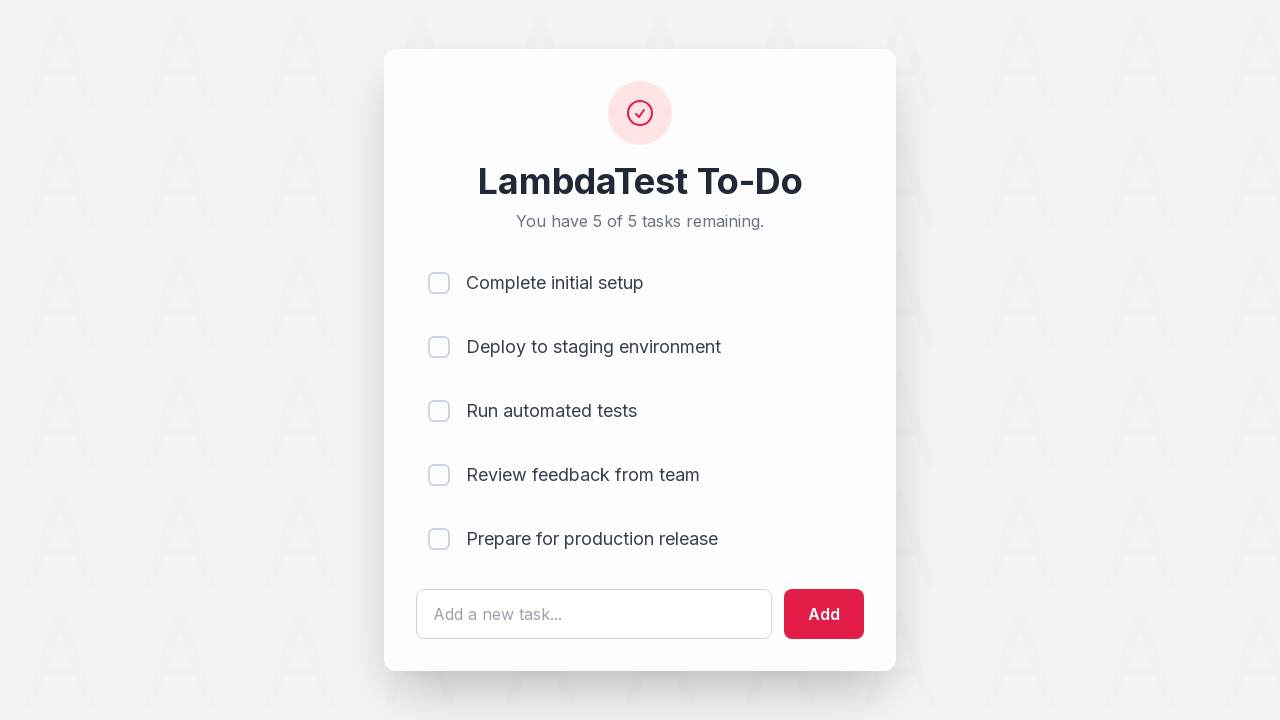

Typed 'Java' into the todo input field on #sampletodotext
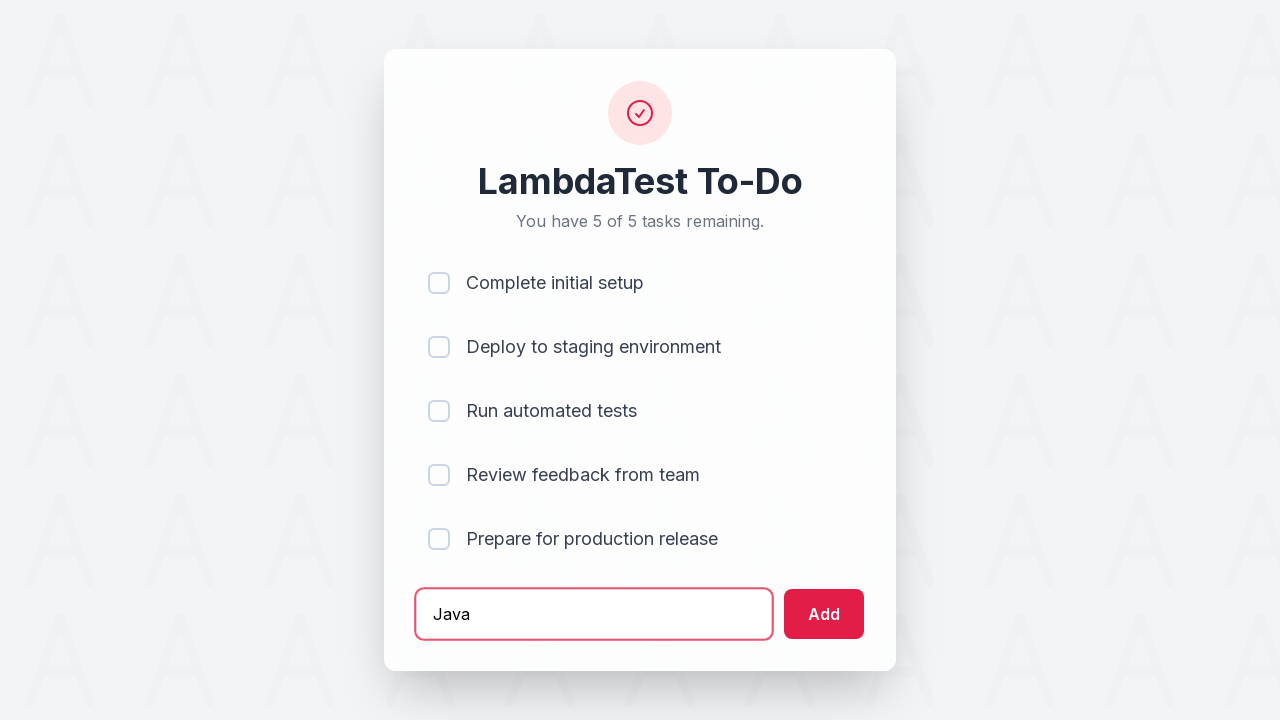

Clicked the Add button to submit the task at (824, 614) on input[type='submit']
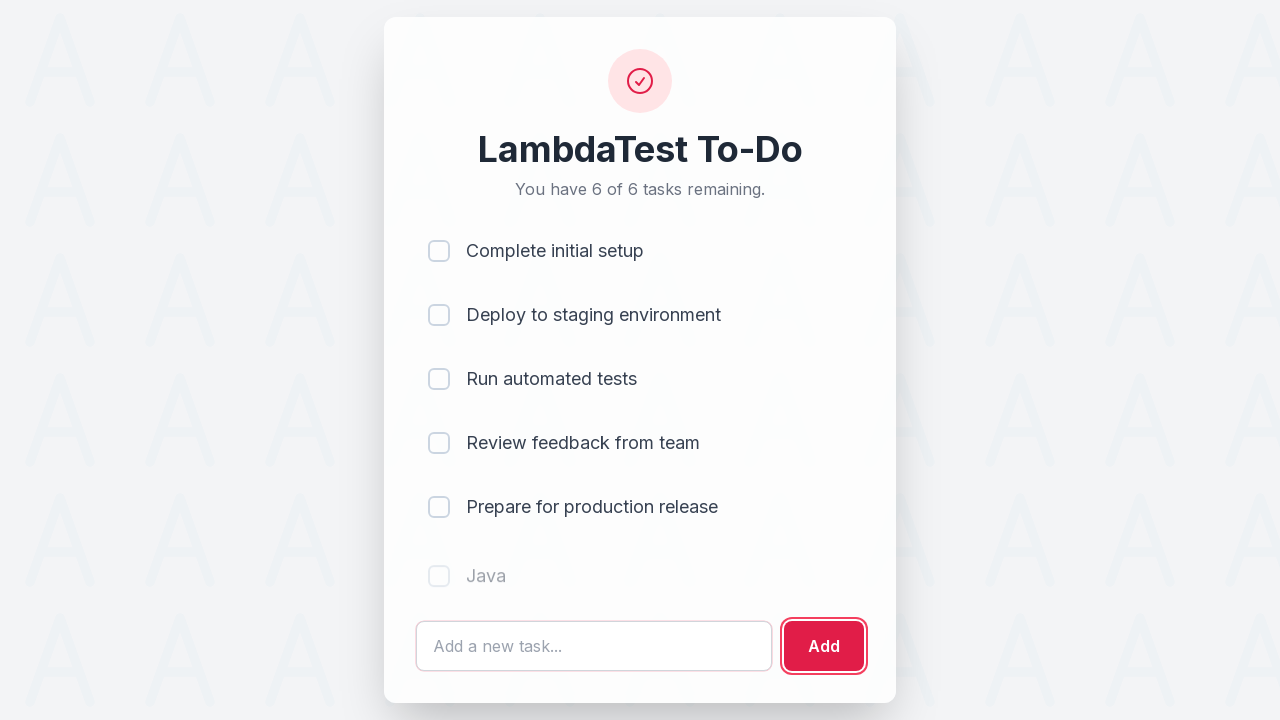

Verified that 'Java' task was successfully added to the todo list
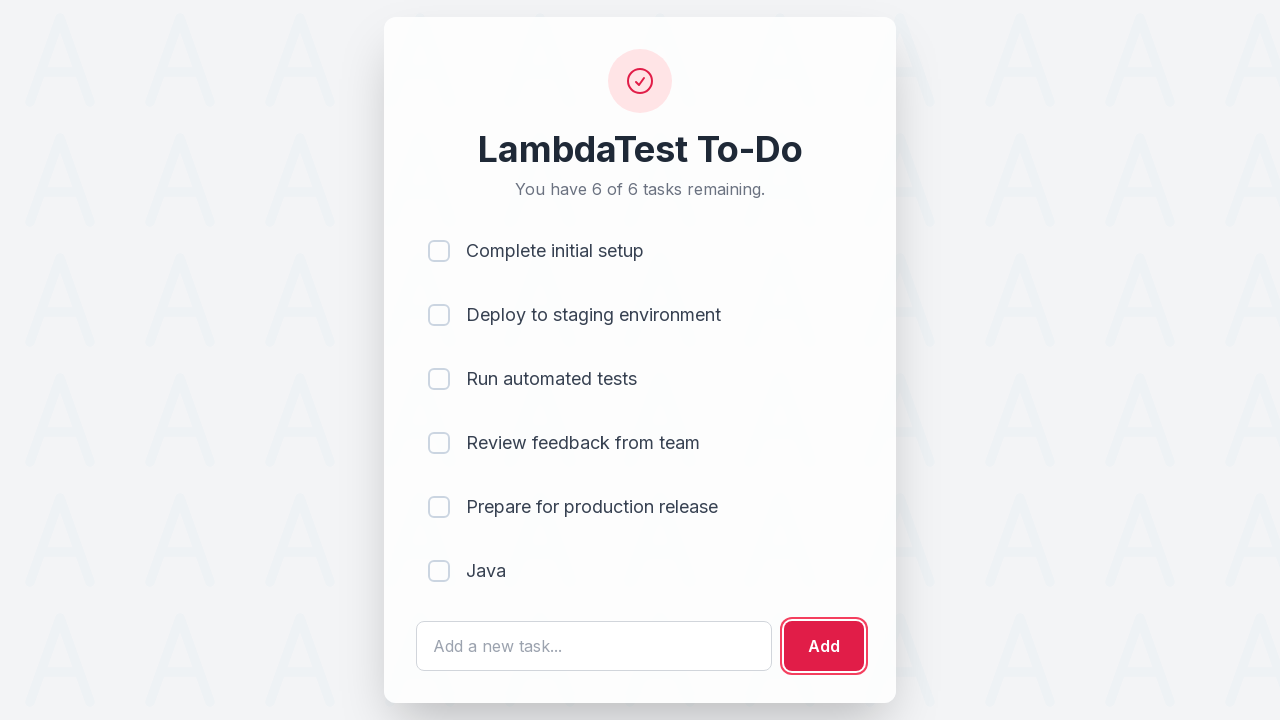

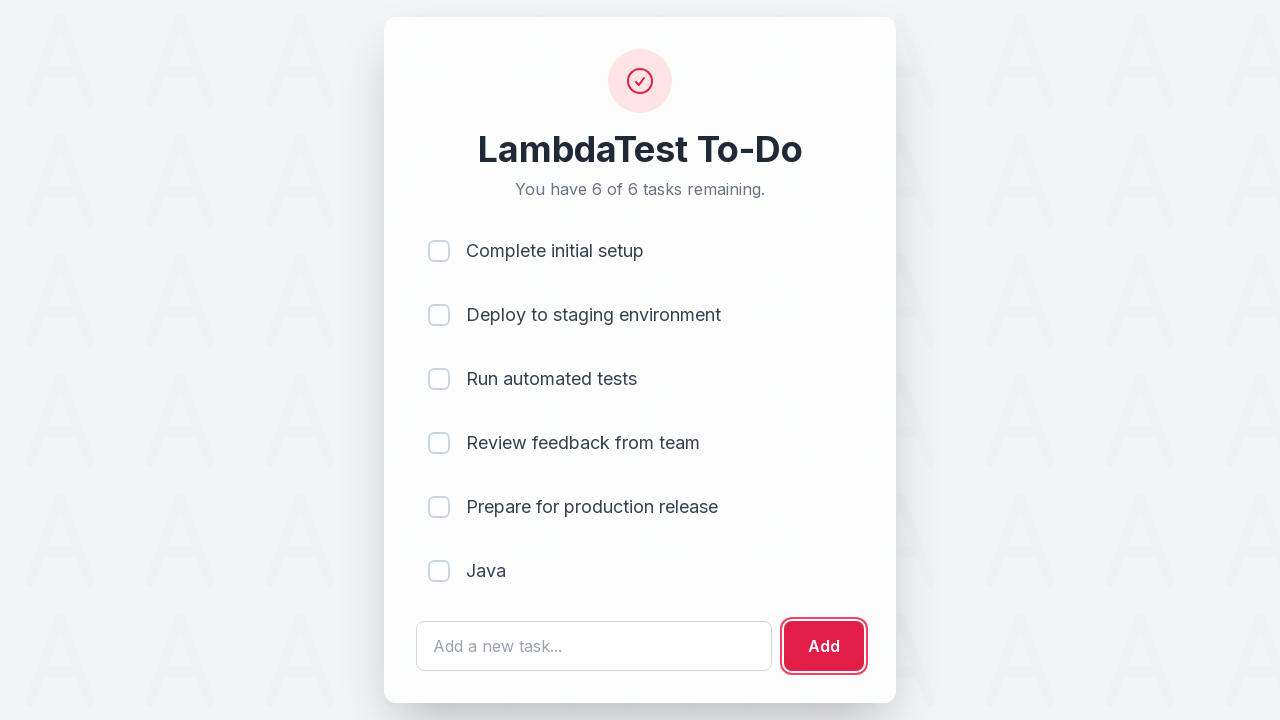